Tests nested iframe handling by navigating through parent iframes, then into a nested iframe named "frame2", and clicking the second "Click Me" button

Starting URL: https://leafground.com/frame.xhtml

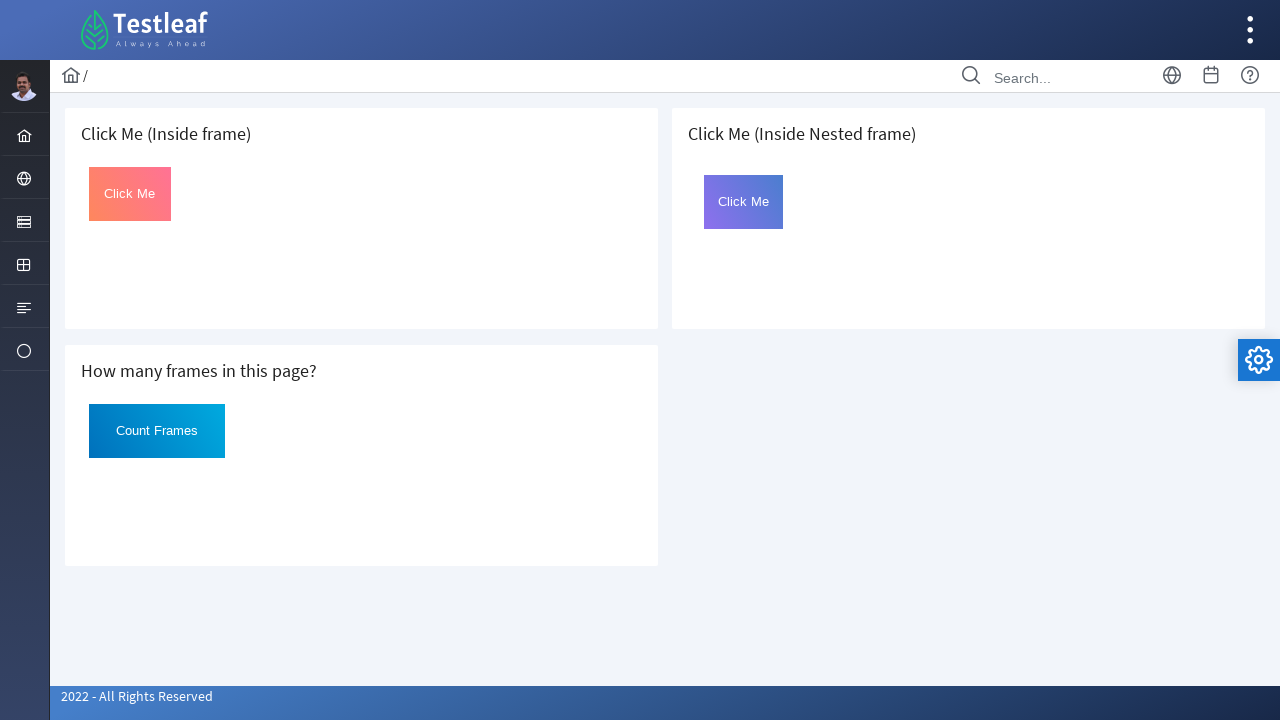

Navigated to https://leafground.com/frame.xhtml
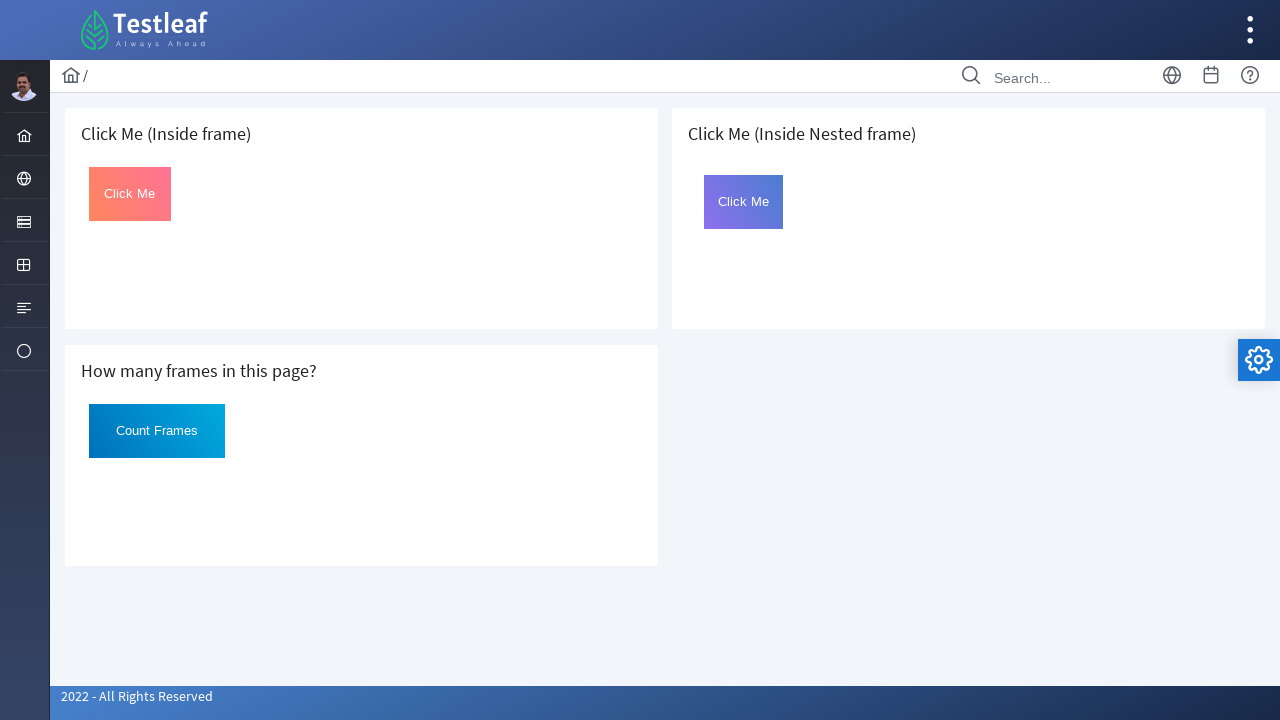

Retrieved all frames from page
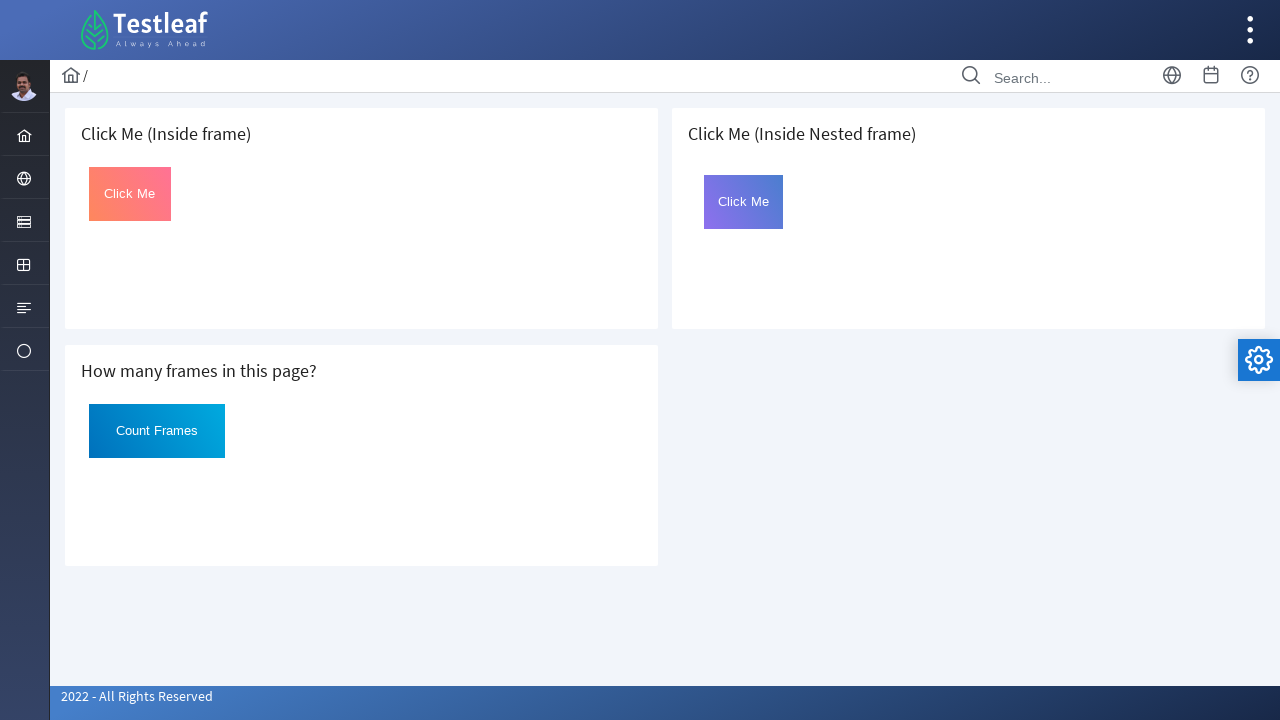

Located nested iframe named 'frame2' in current frame
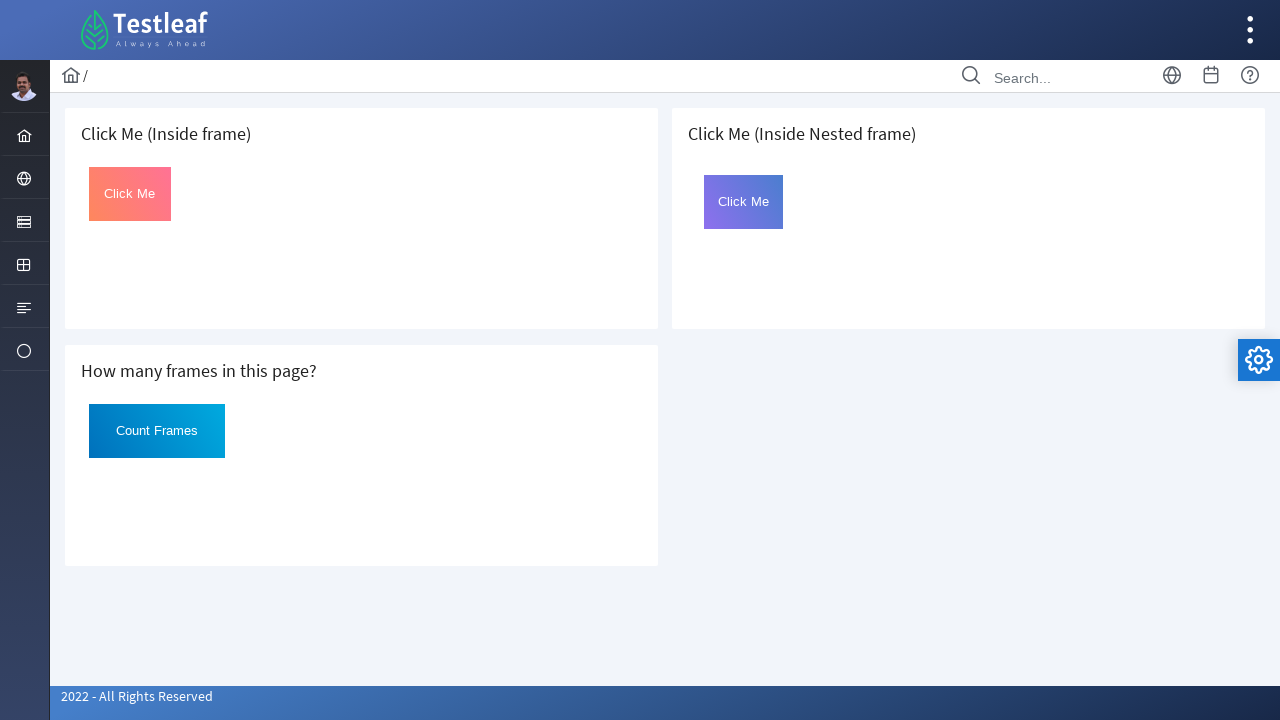

Found 'Click Me' button in nested iframe
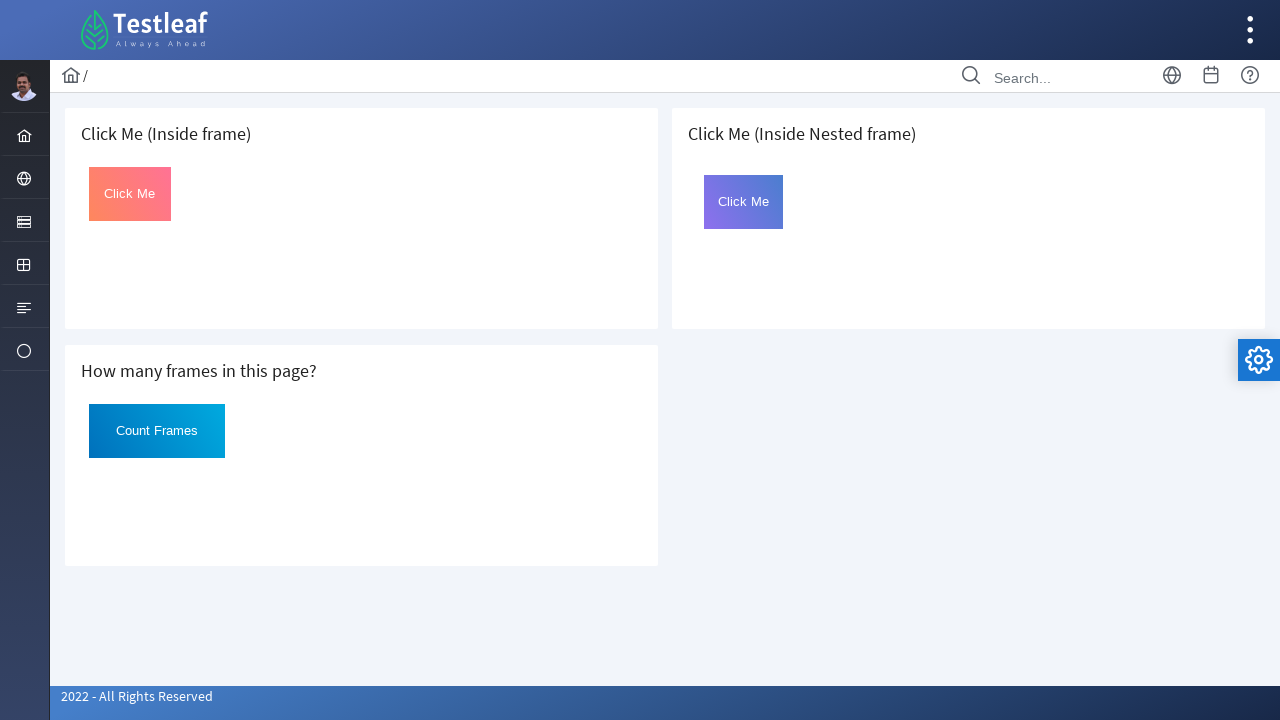

Button not found in current frame, continuing to next frame
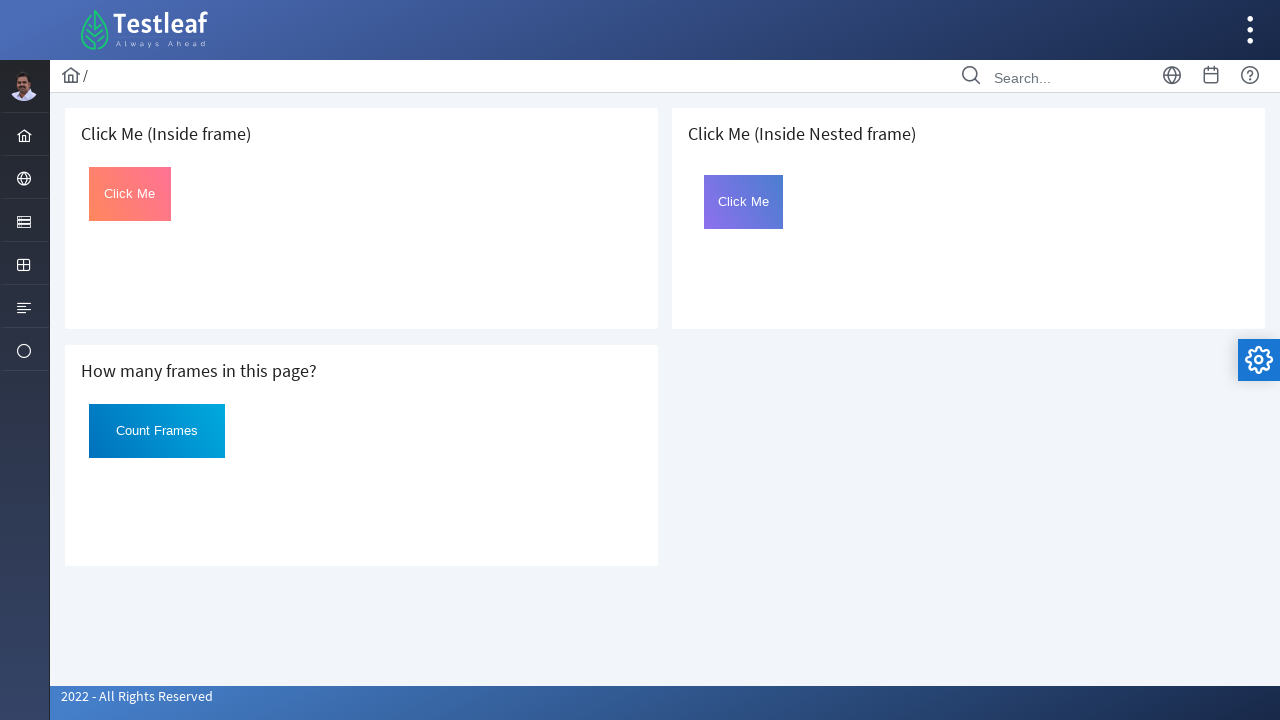

Located nested iframe named 'frame2' in current frame
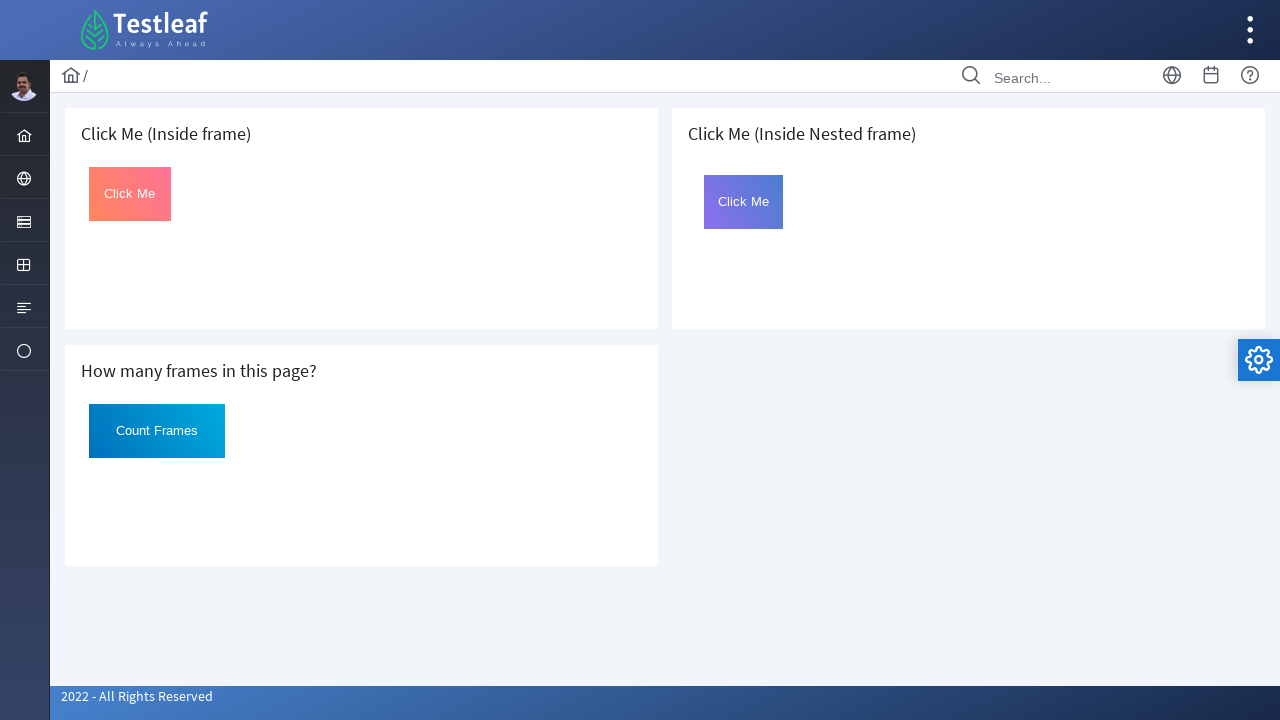

Found 'Click Me' button in nested iframe
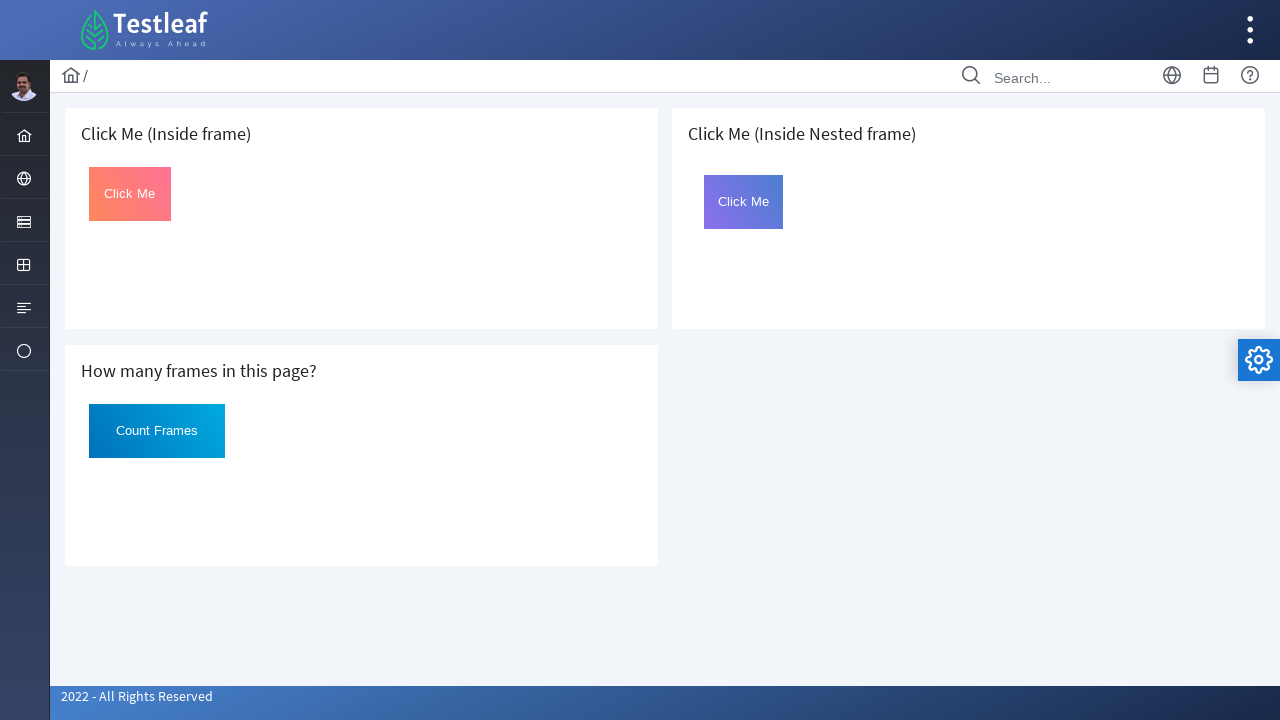

Button not found in current frame, continuing to next frame
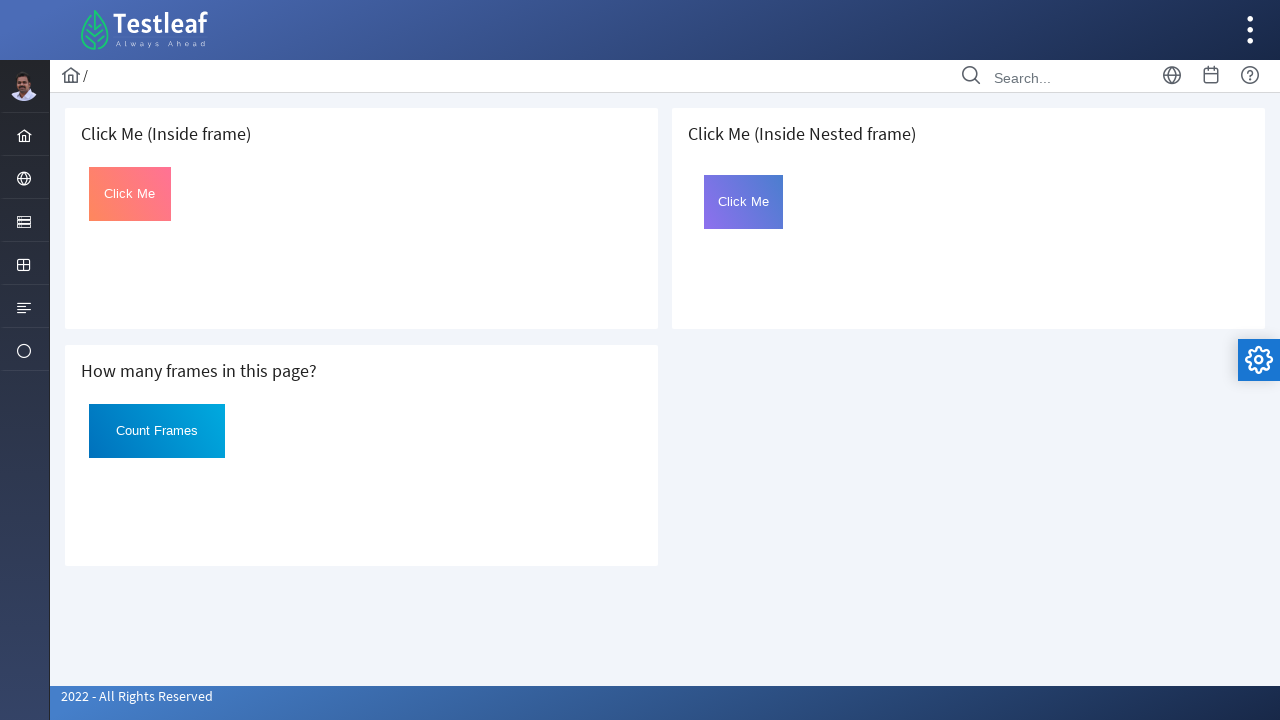

Located nested iframe named 'frame2' in current frame
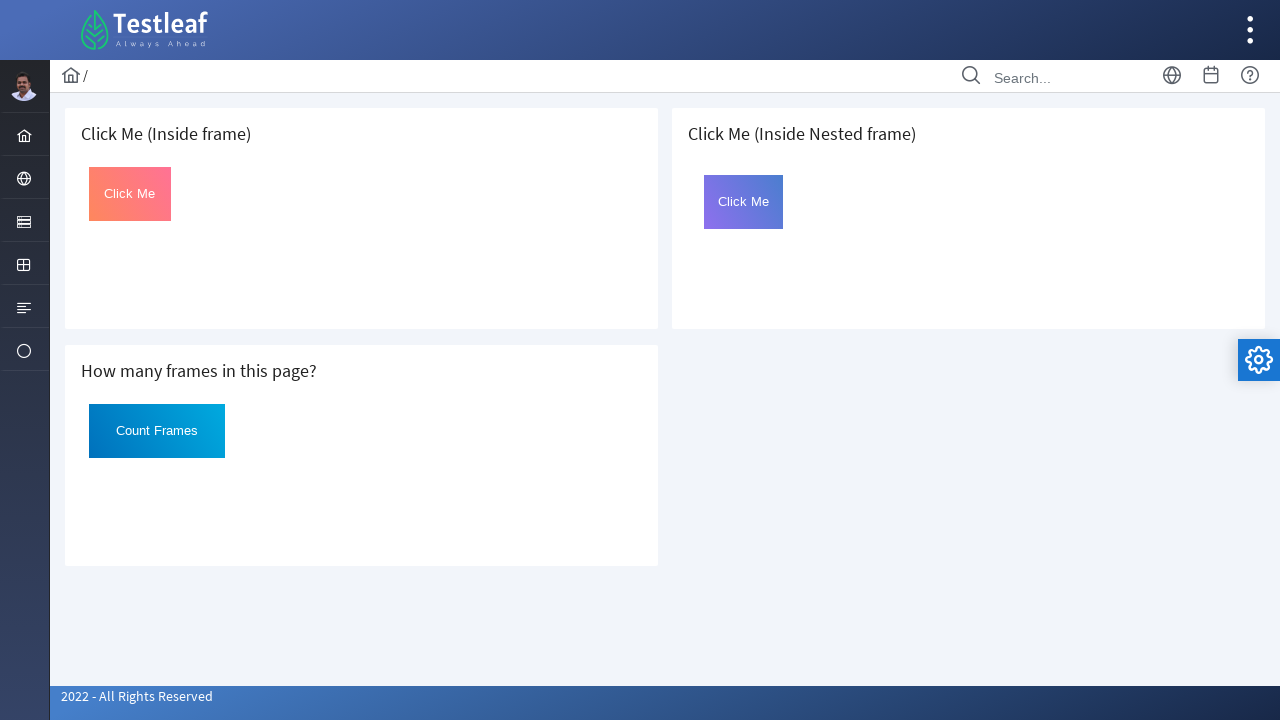

Found 'Click Me' button in nested iframe
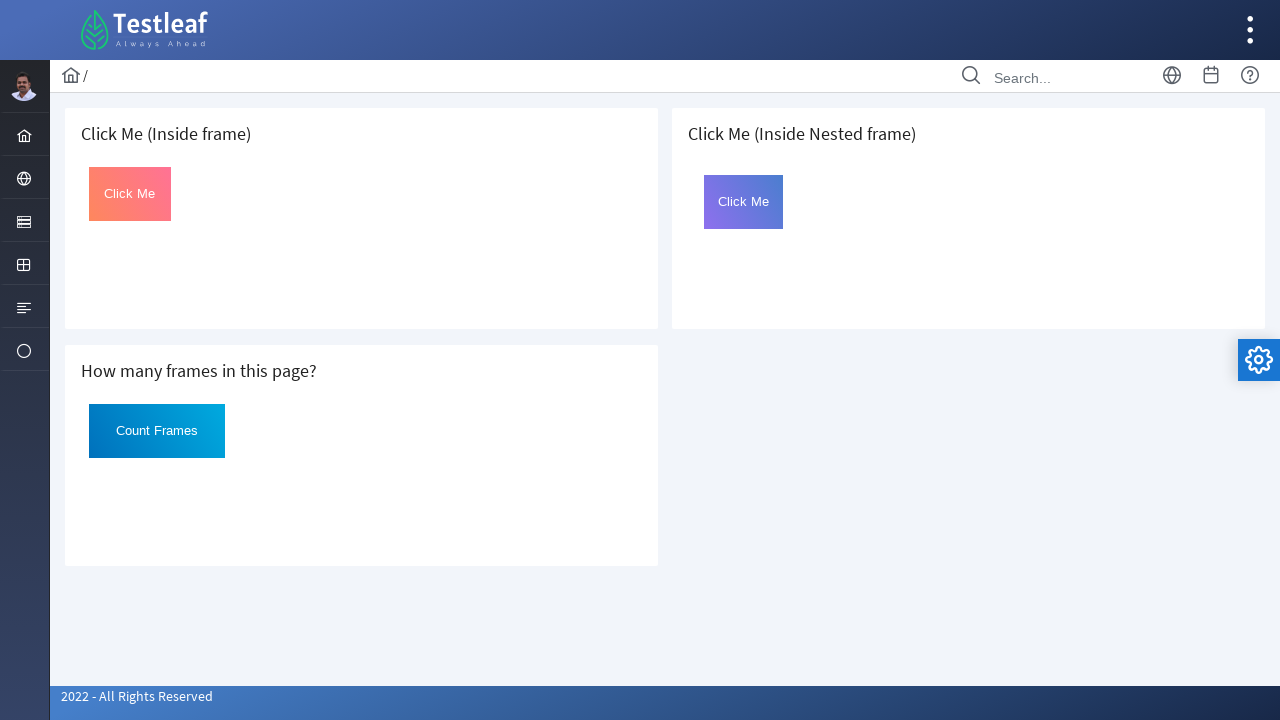

Clicked the 'Click Me' button in nested iframe frame2 at (744, 202) on iframe[name='frame2'] >> internal:control=enter-frame >> xpath=//button[@id='Cli
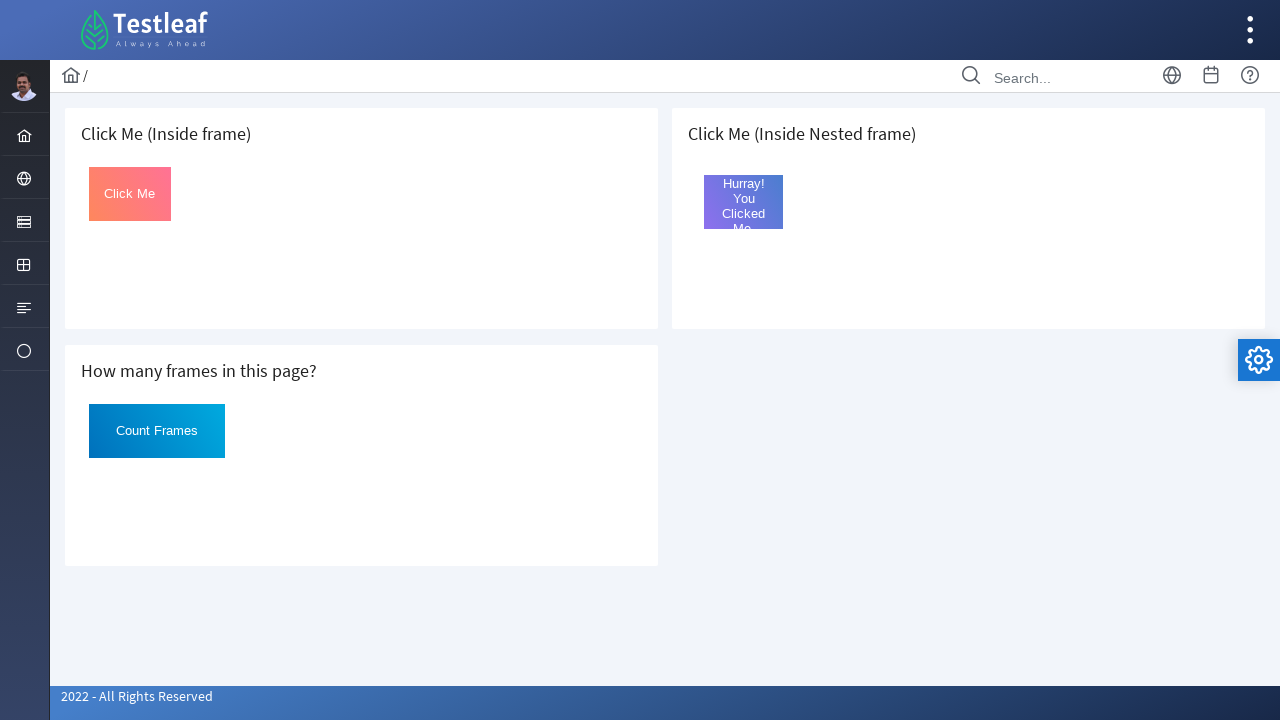

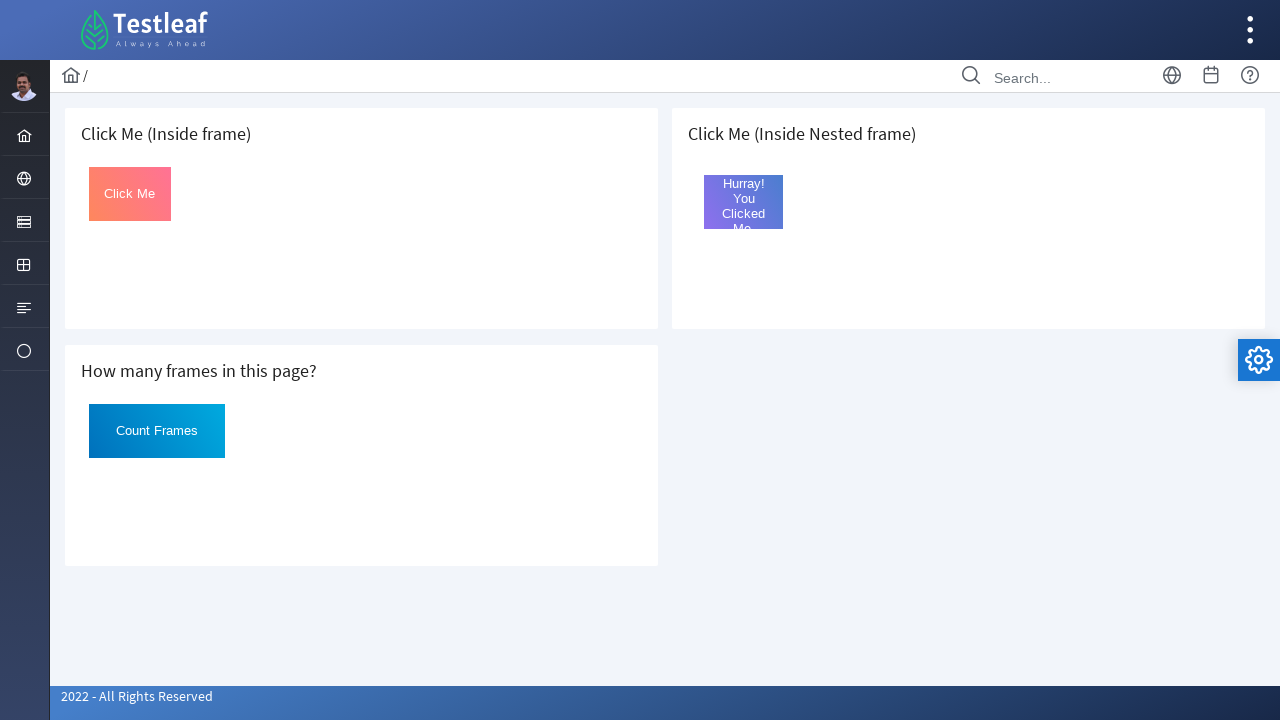